Tests button clicking functionality by clicking a specific button element on an automation testing practice page

Starting URL: https://www.automationtesting.co.uk/buttons.html

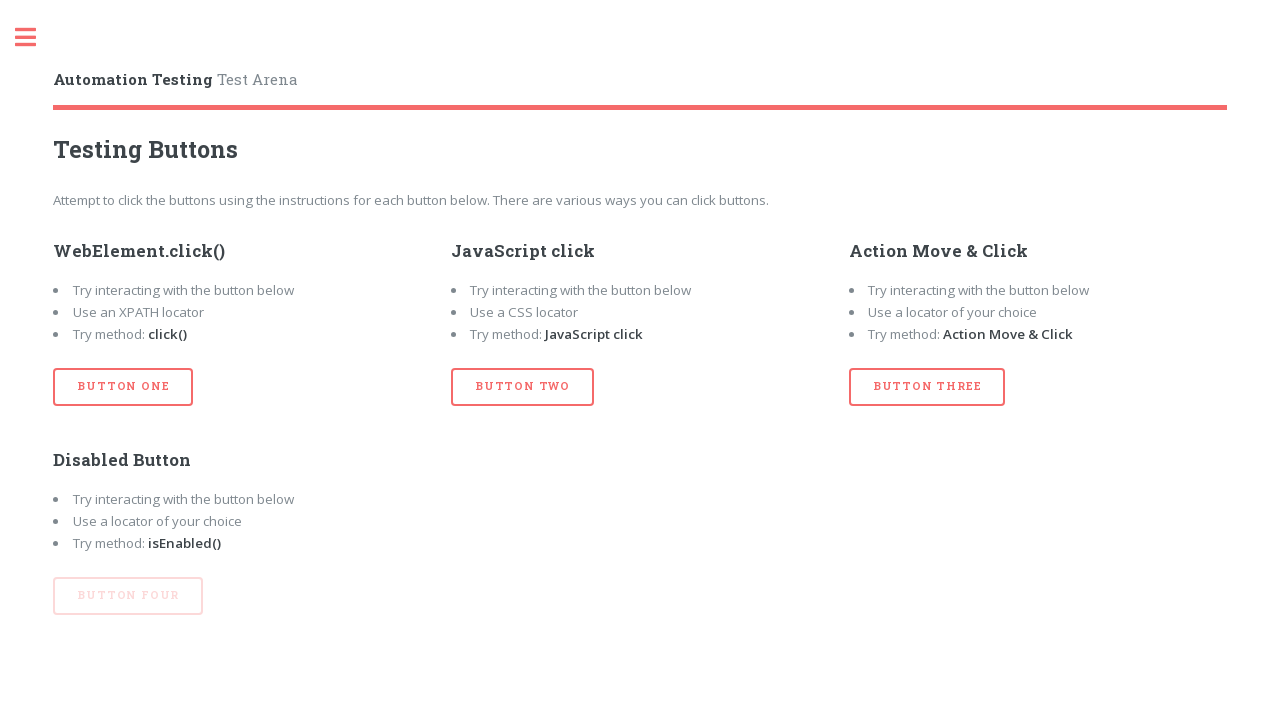

Navigated to automation testing practice page
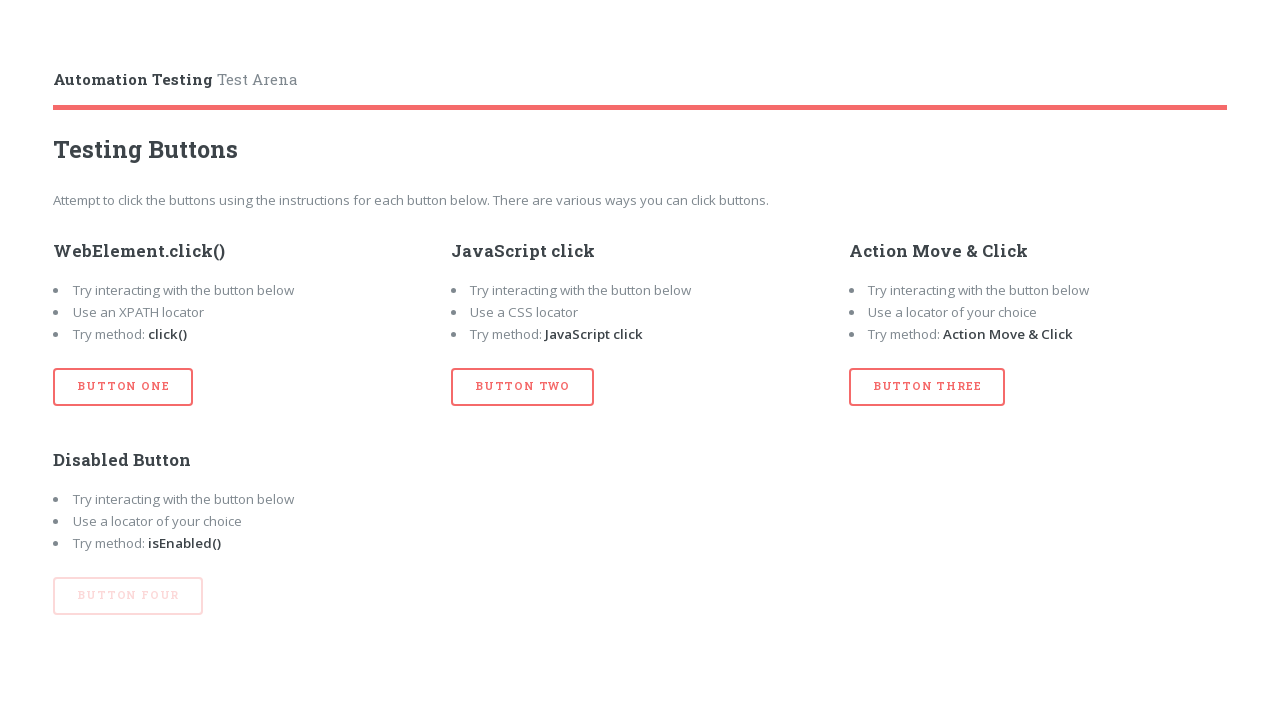

Clicked the button with id 'btn_three' at (927, 387) on button#btn_three
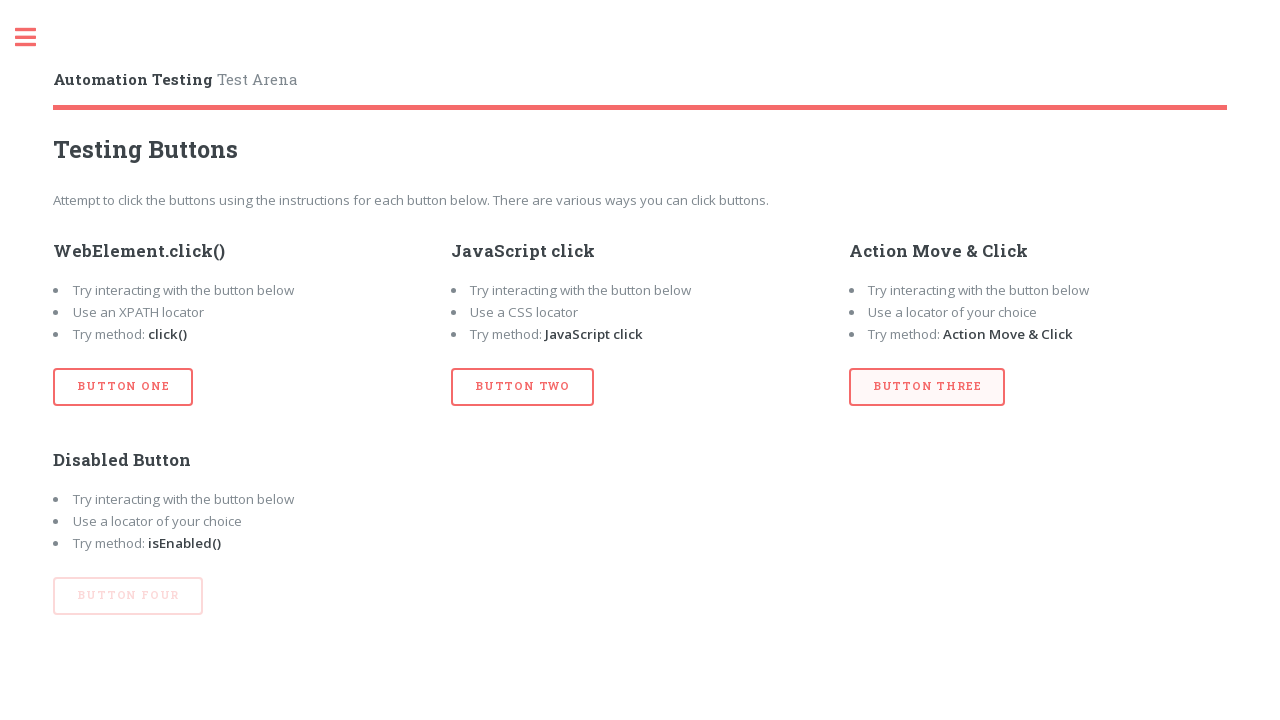

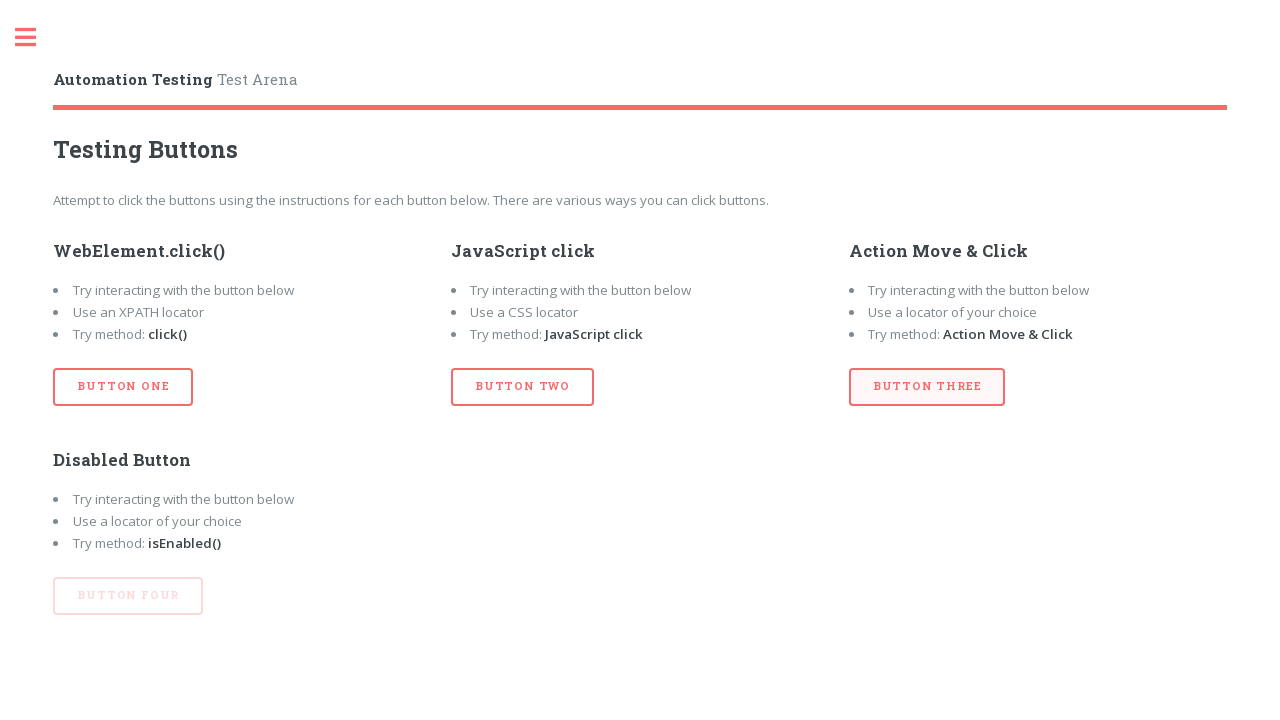